Navigates to the Skillbox website homepage and verifies the page loads successfully.

Starting URL: http://skillbox.ru

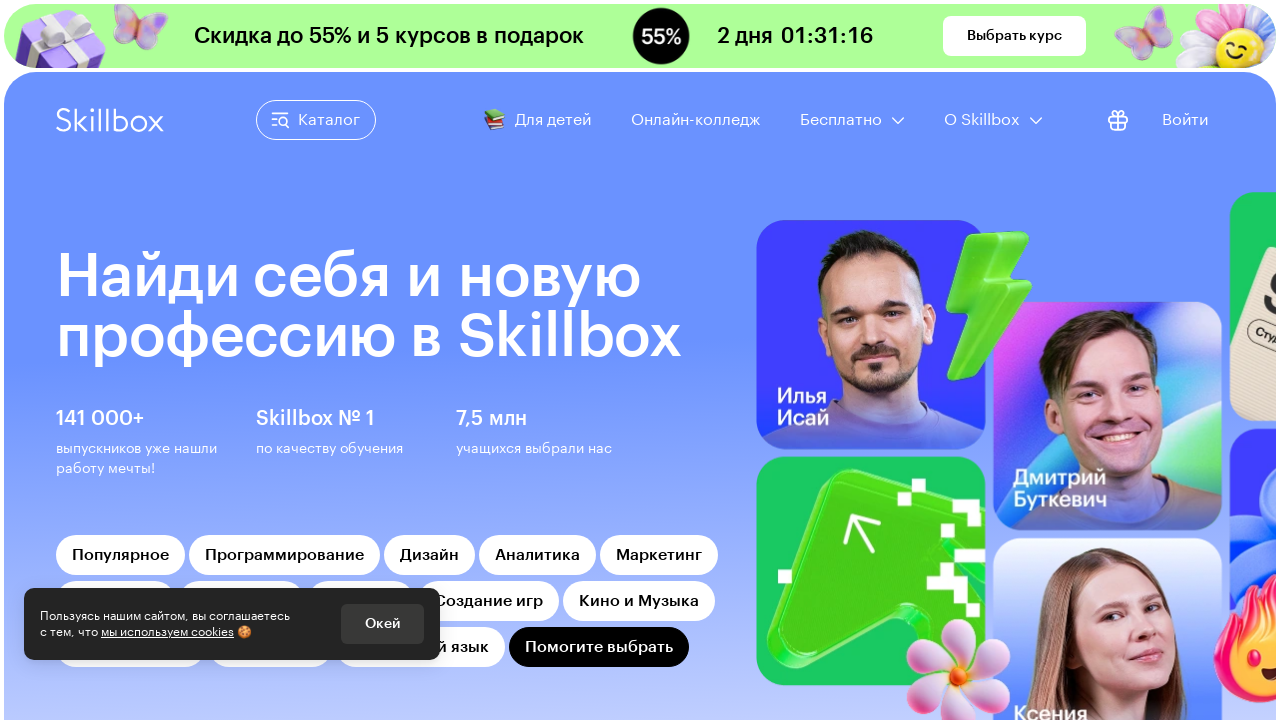

Waited for page DOM content to load
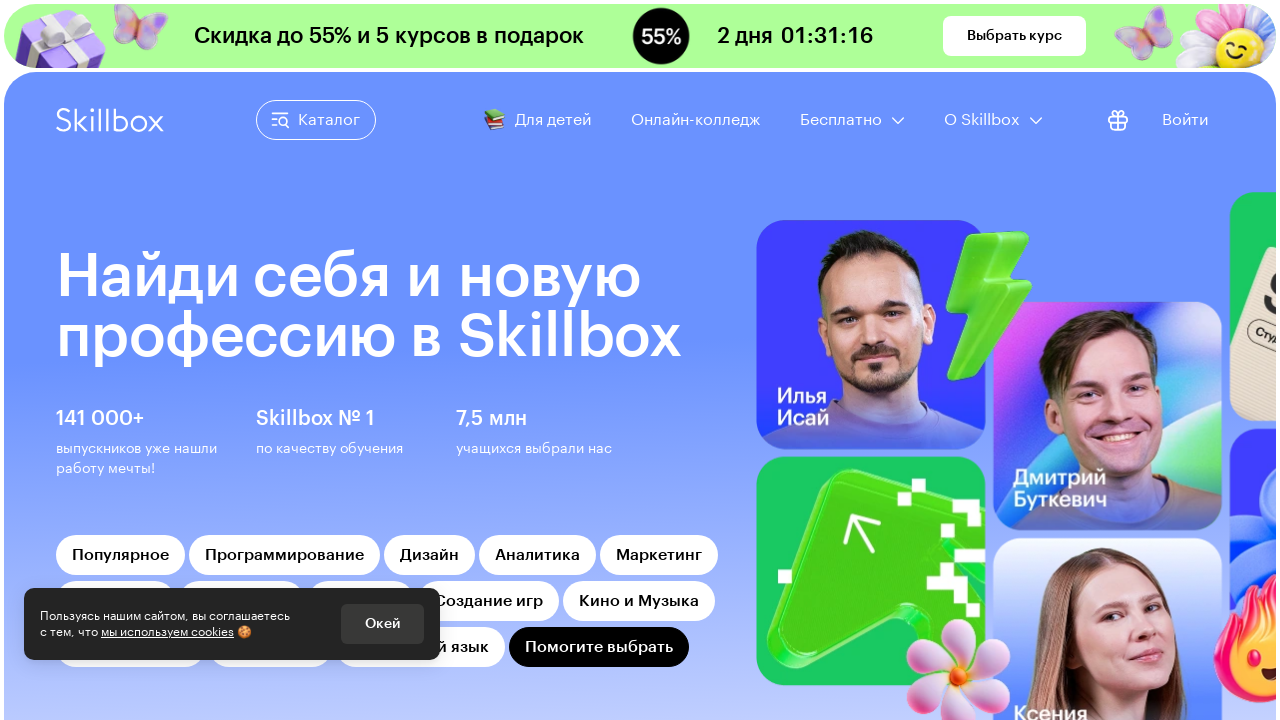

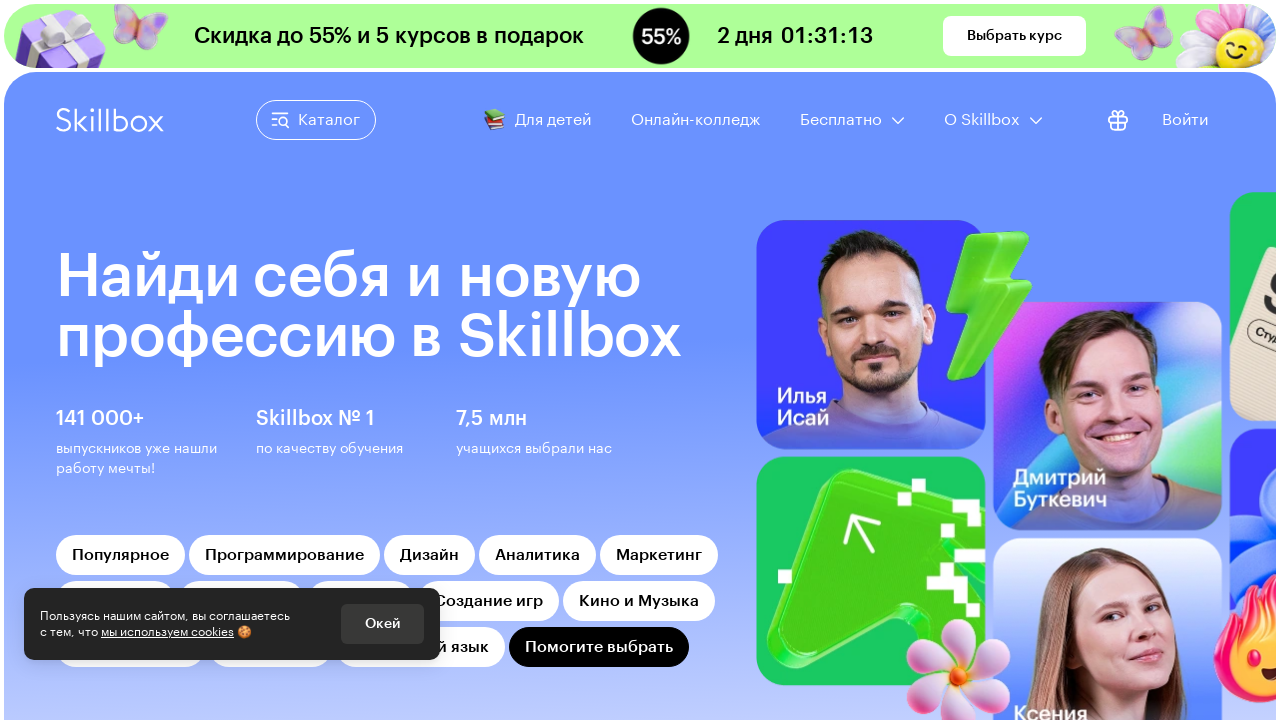